Navigates to Mint House website and verifies the page loads correctly

Starting URL: https://minthouse.com/

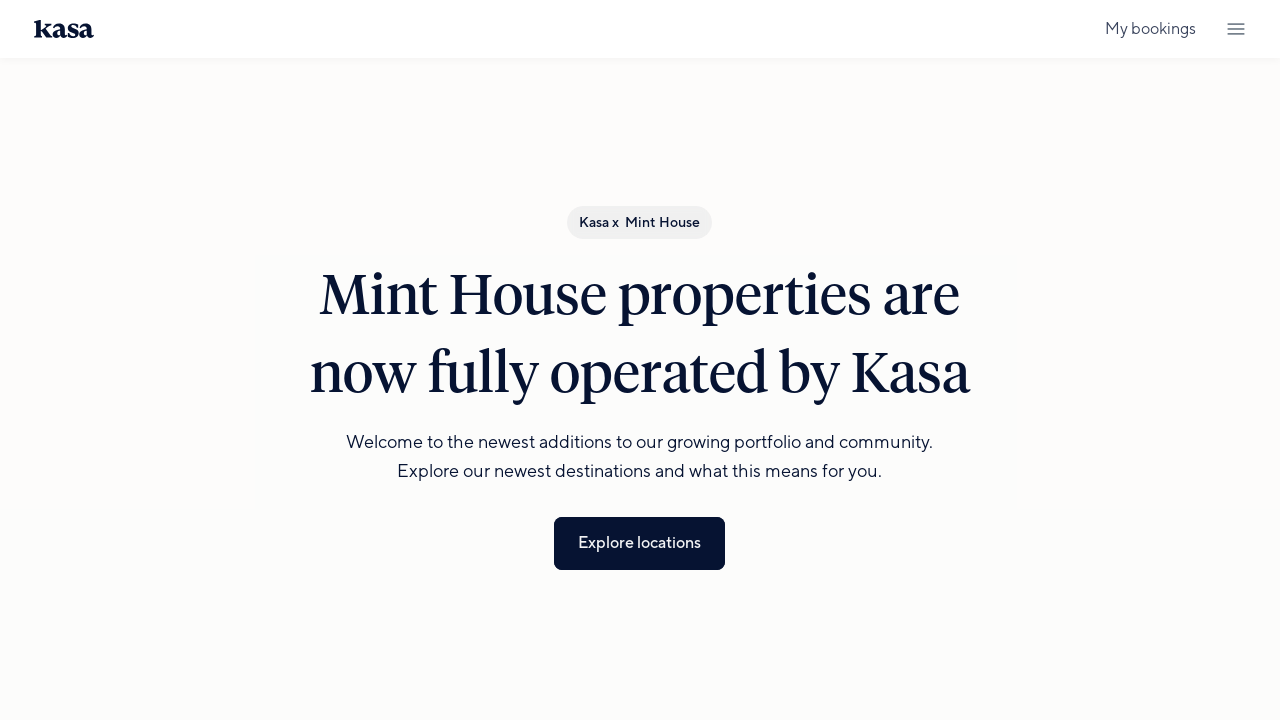

Navigated to Mint House website and waited for DOM to load
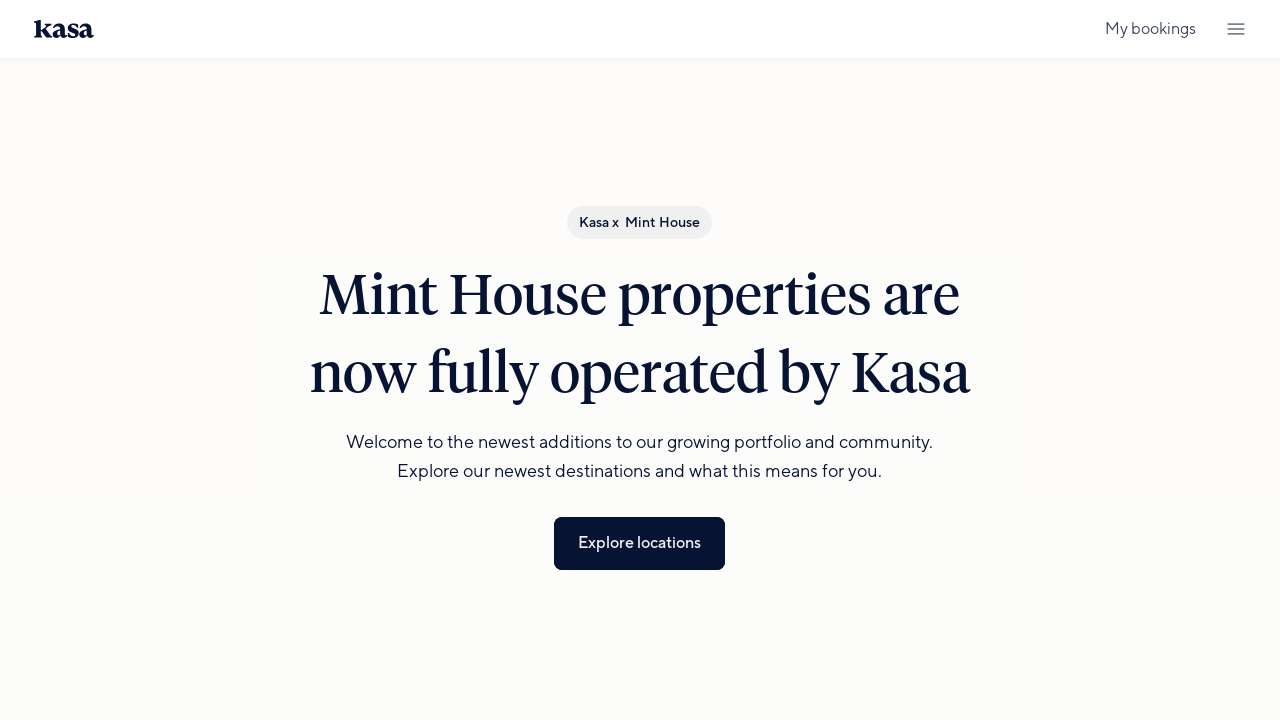

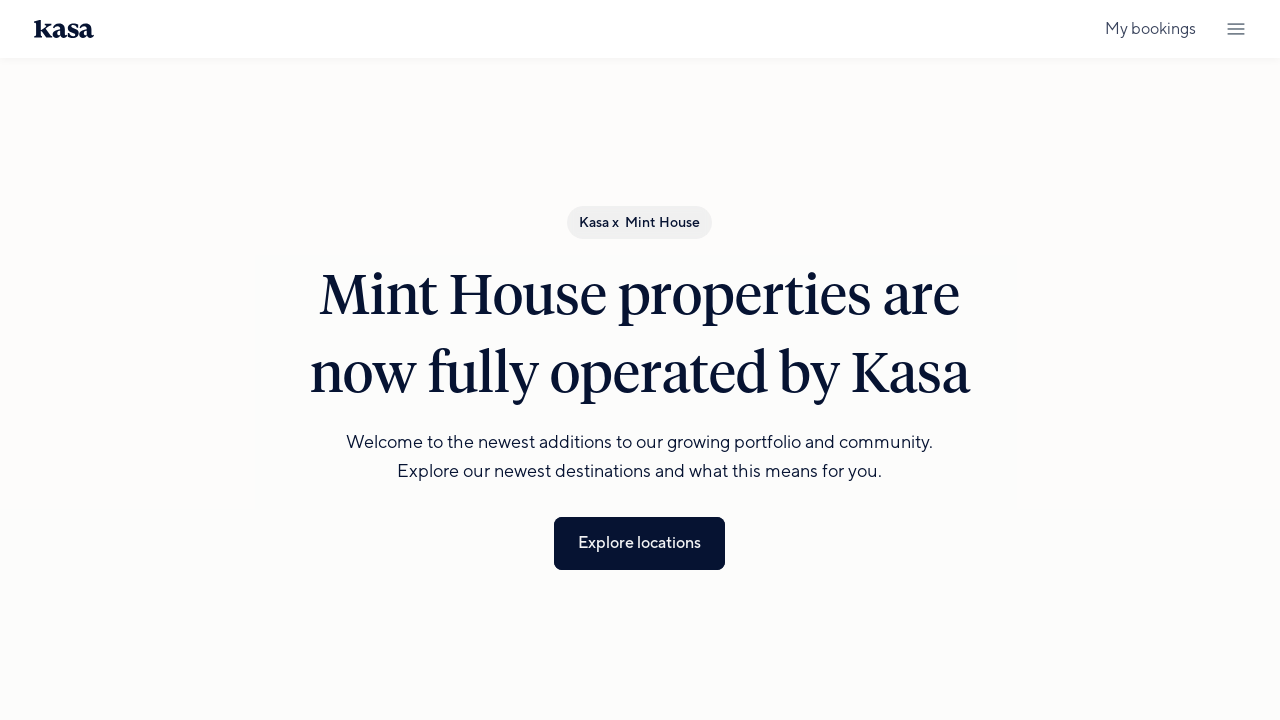